Tests autosuggest dropdown functionality by typing partial text, selecting a specific country from suggestions, and verifying the selection

Starting URL: https://rahulshettyacademy.com/dropdownsPractise/

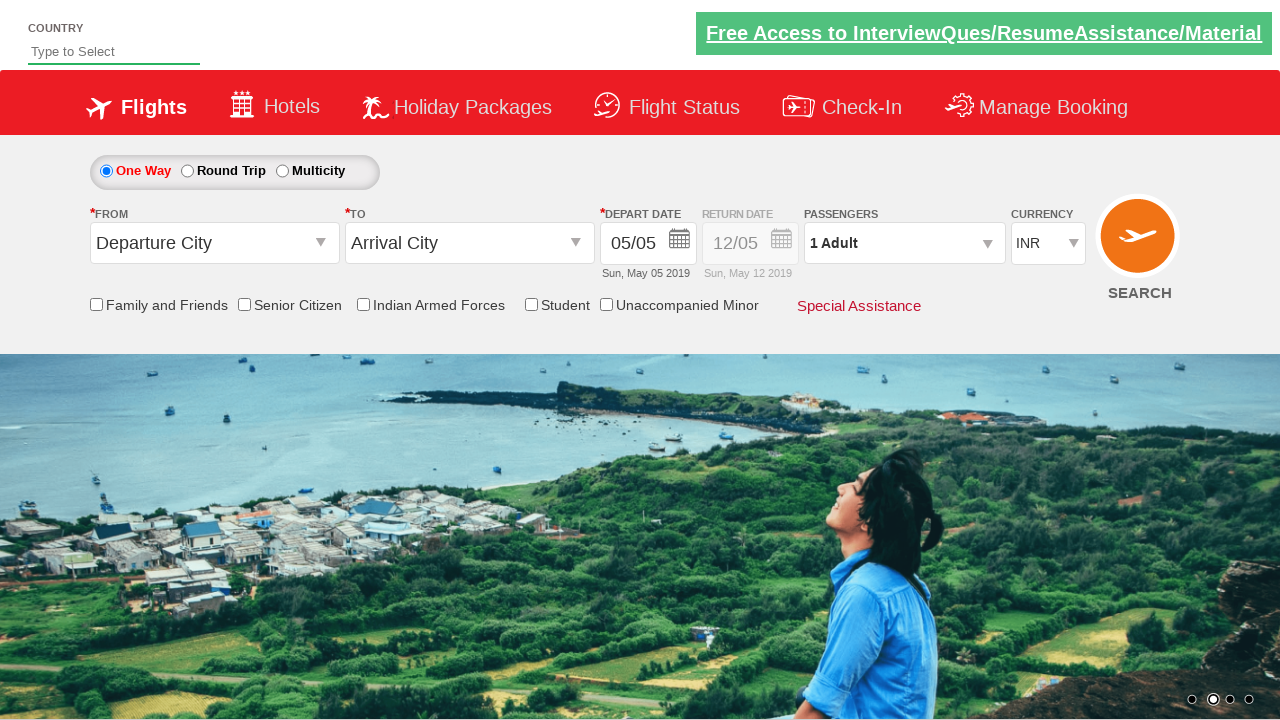

Filled autosuggest field with 'ind' on #autosuggest
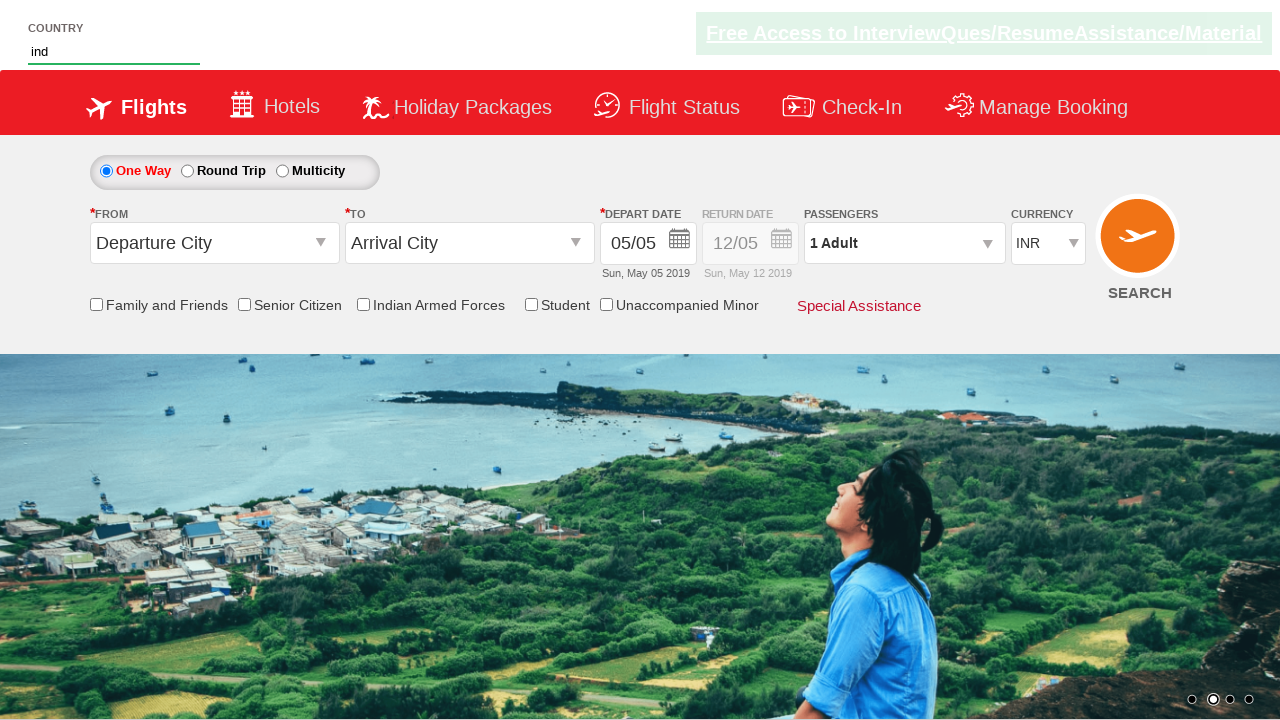

Autosuggest dropdown suggestions appeared
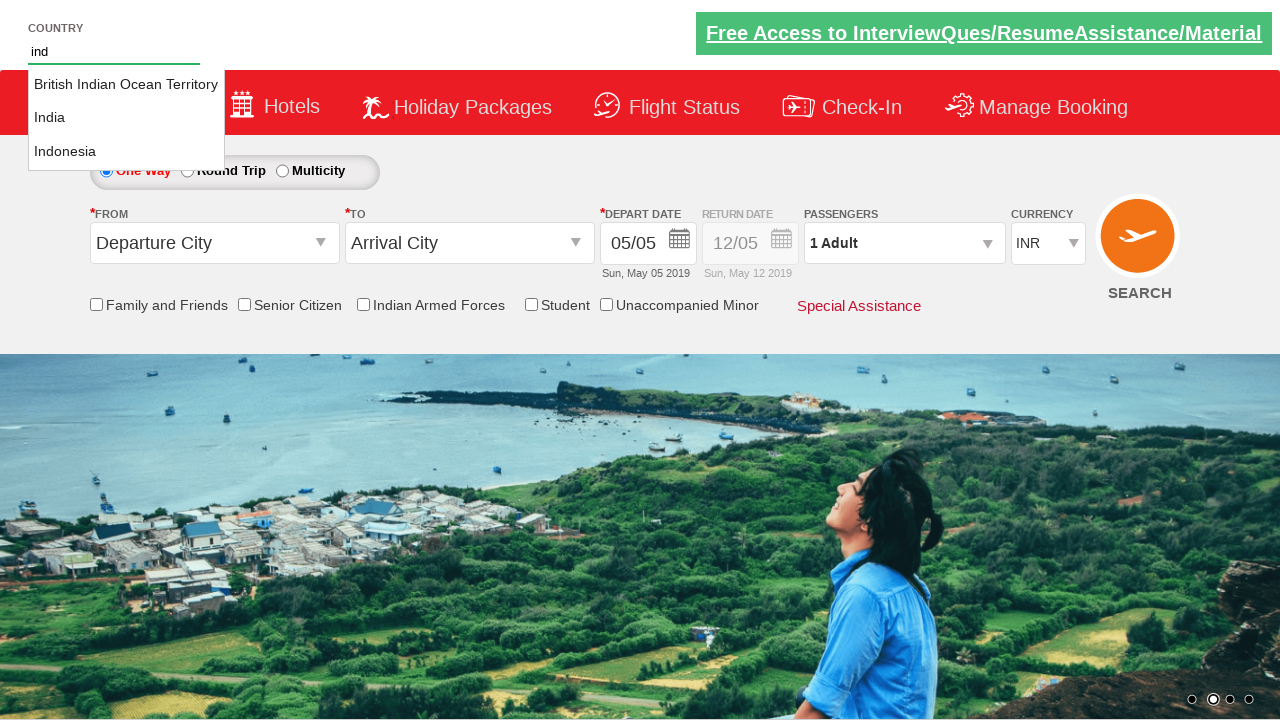

Retrieved all country suggestions from dropdown
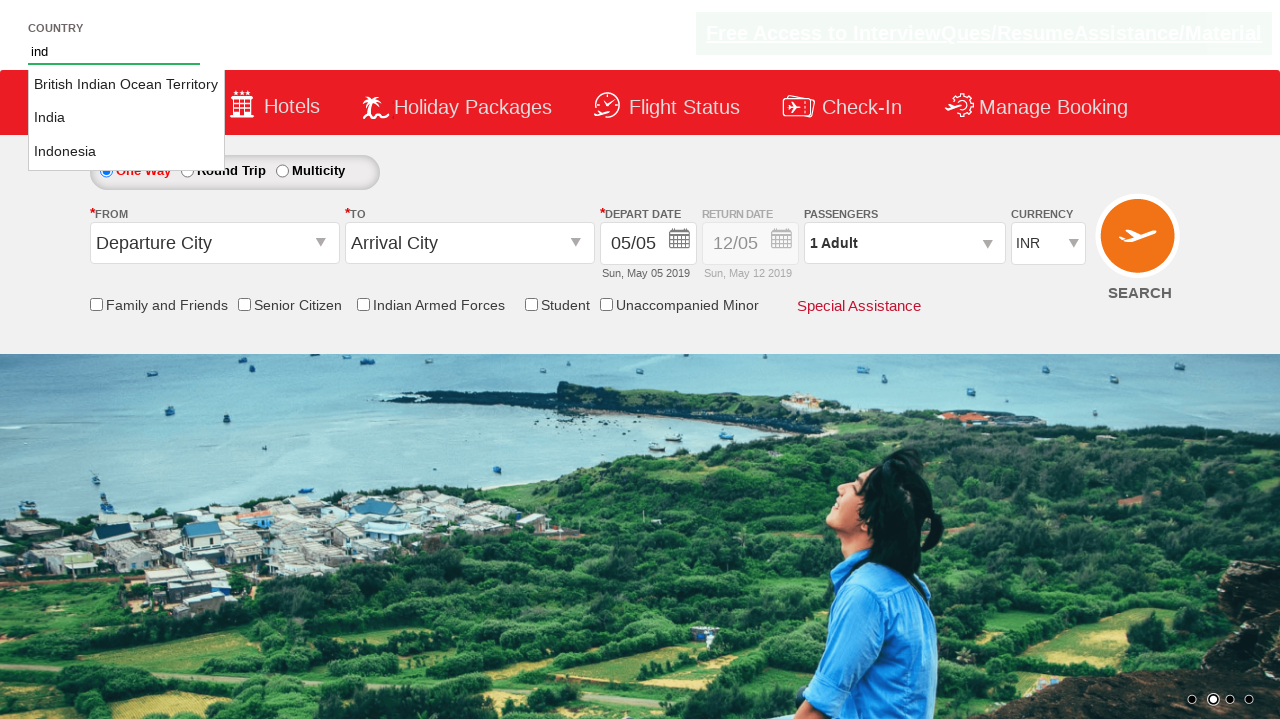

Selected 'India' from autosuggest suggestions at (126, 118) on li.ui-menu-item a >> nth=1
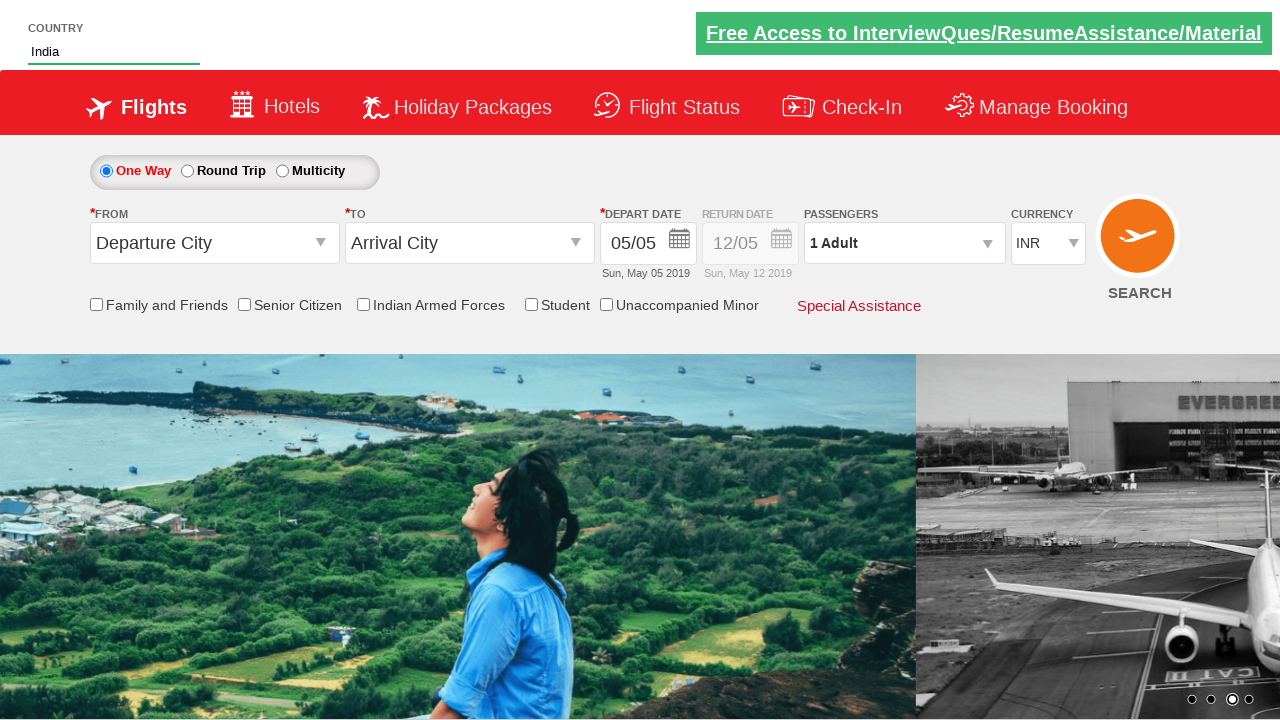

Verified that 'India' was successfully selected in the autosuggest field
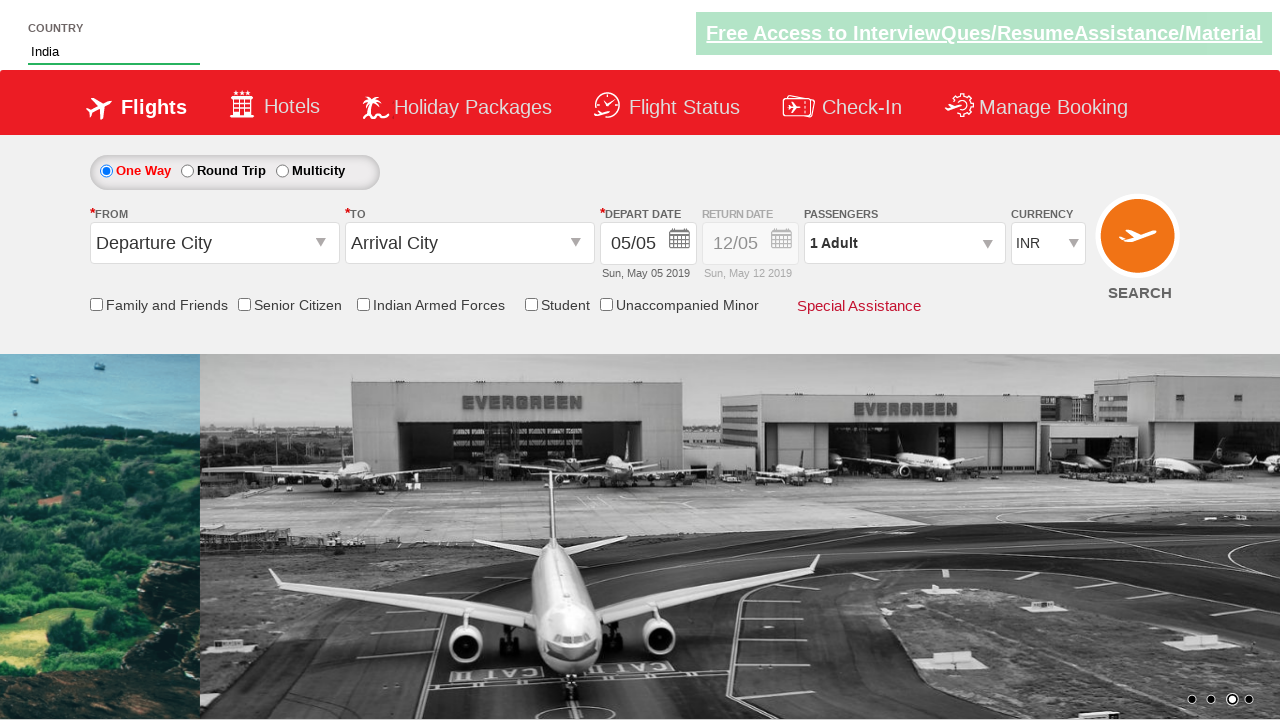

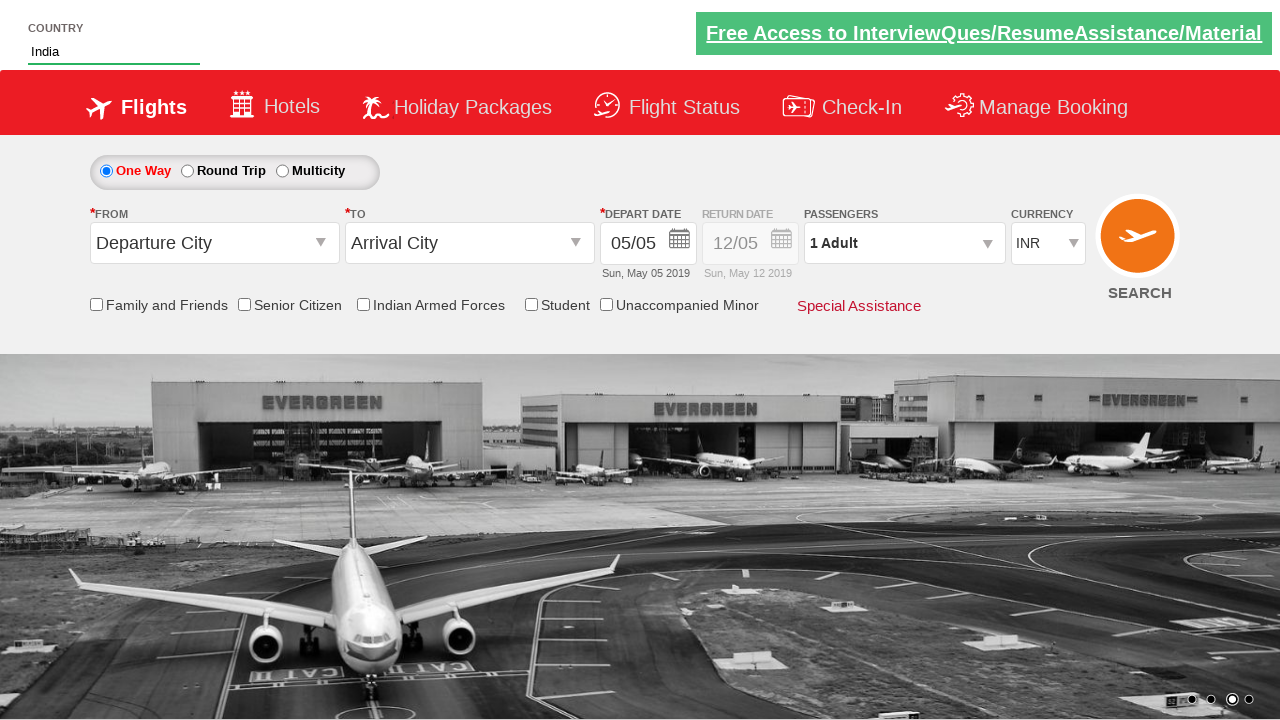